Tests clicking one of two dynamically appearing elements (Gallery or Portfolio) using a race condition approach to click whichever appears first.

Starting URL: https://the-internet.herokuapp.com/disappearing_elements

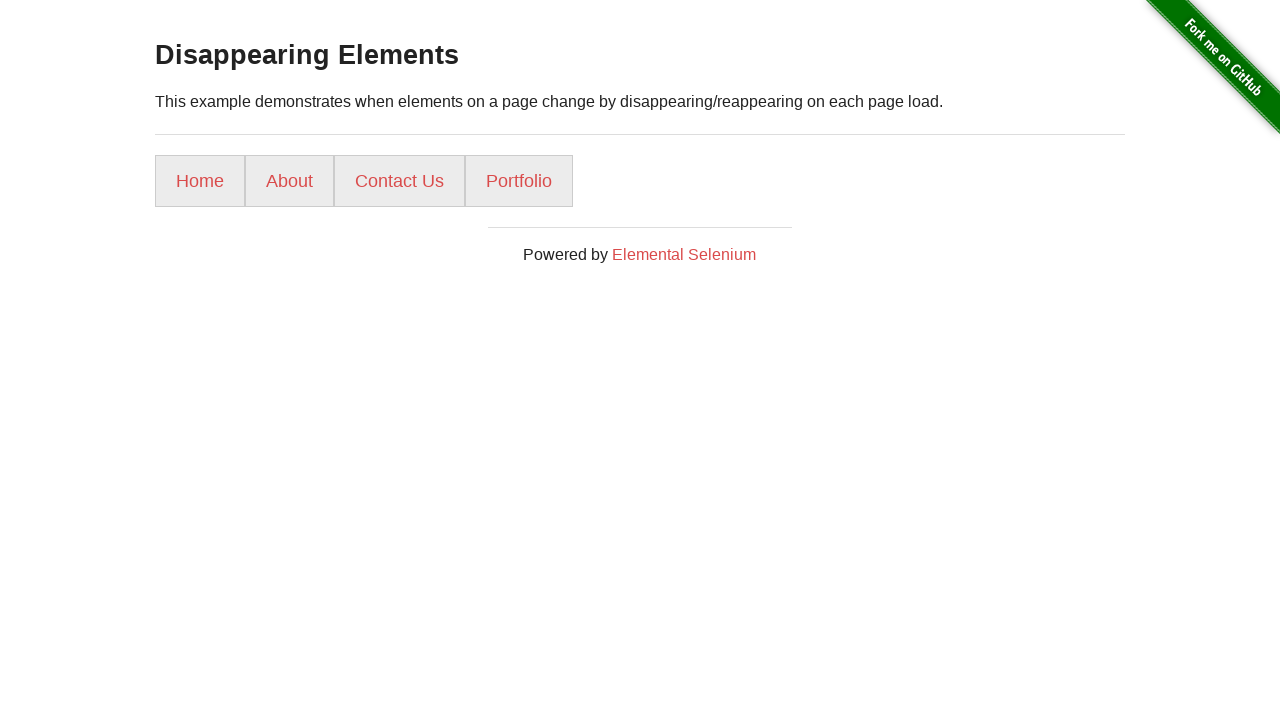

Navigated to disappearing elements page
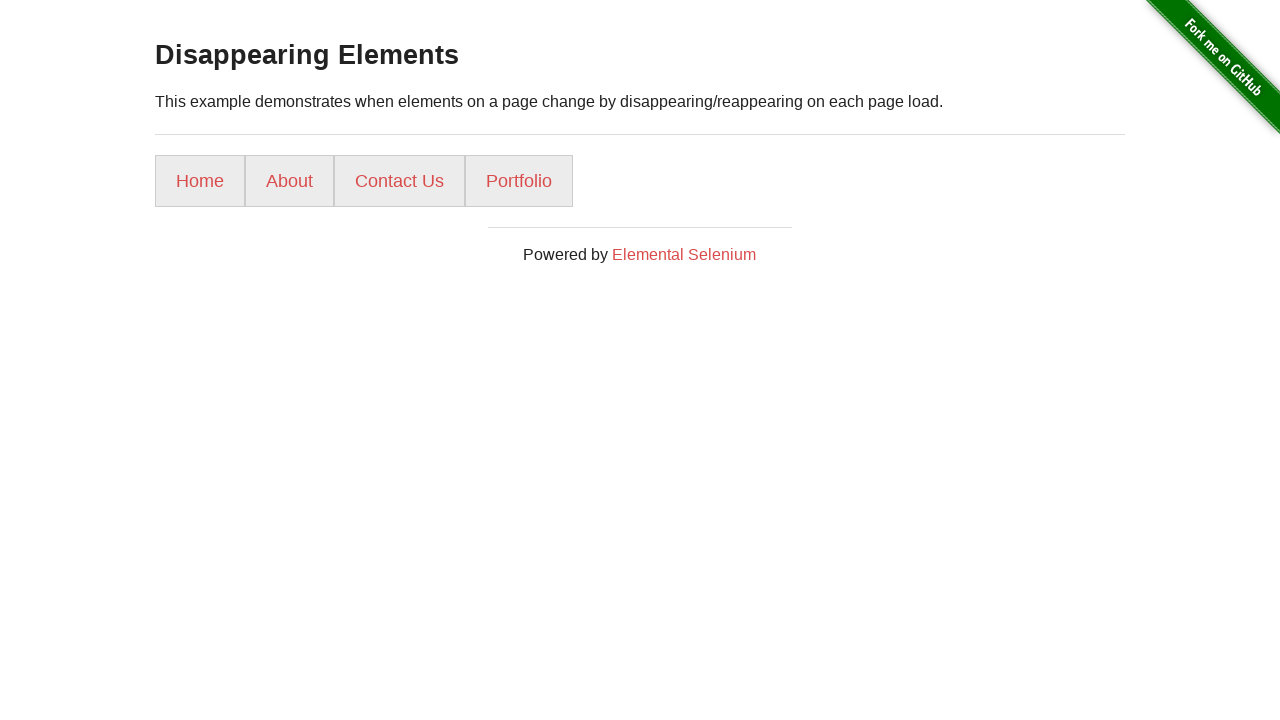

Located Gallery link element
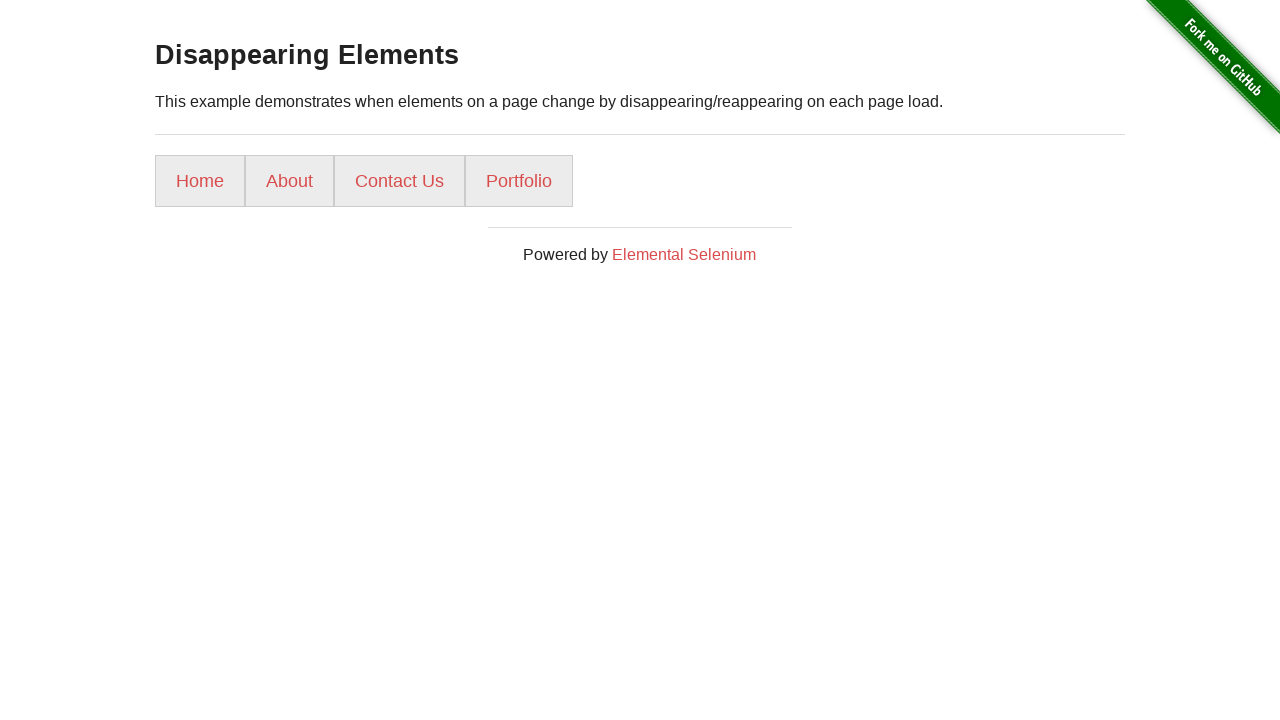

Located Portfolio link element
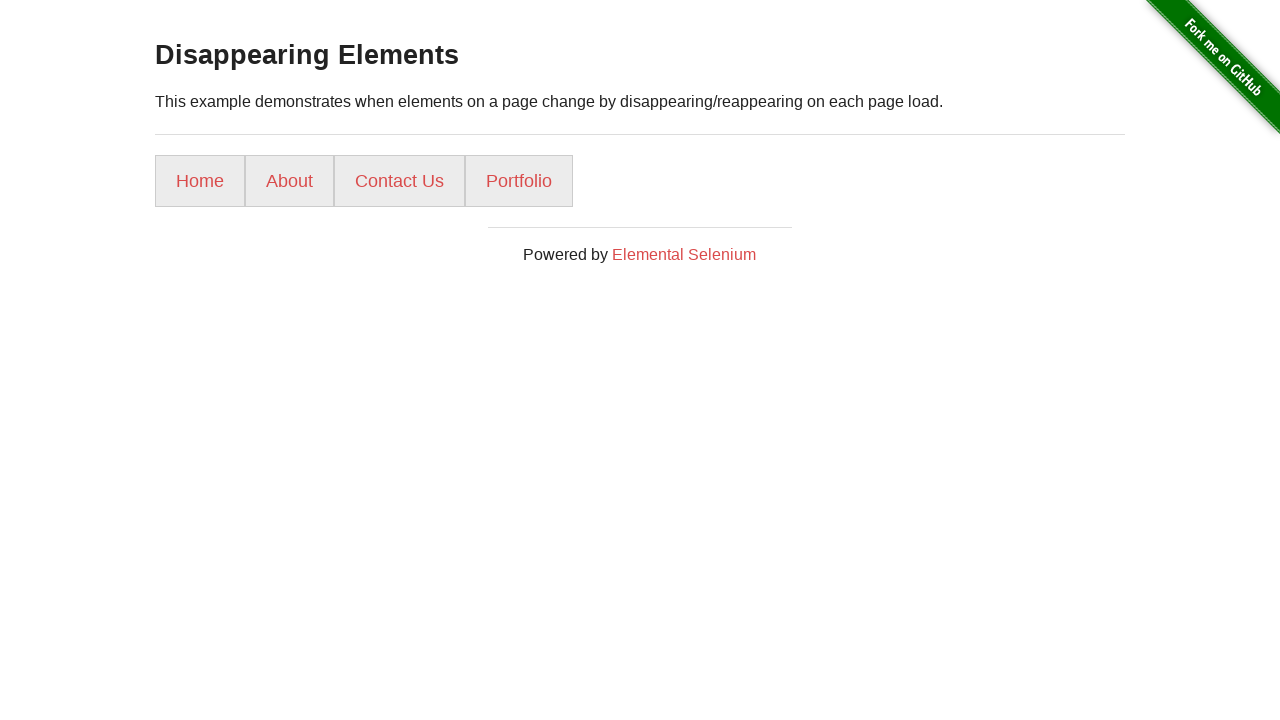

Portfolio link was visible, clicked it at (519, 181) on internal:role=link[name="Portfolio"i]
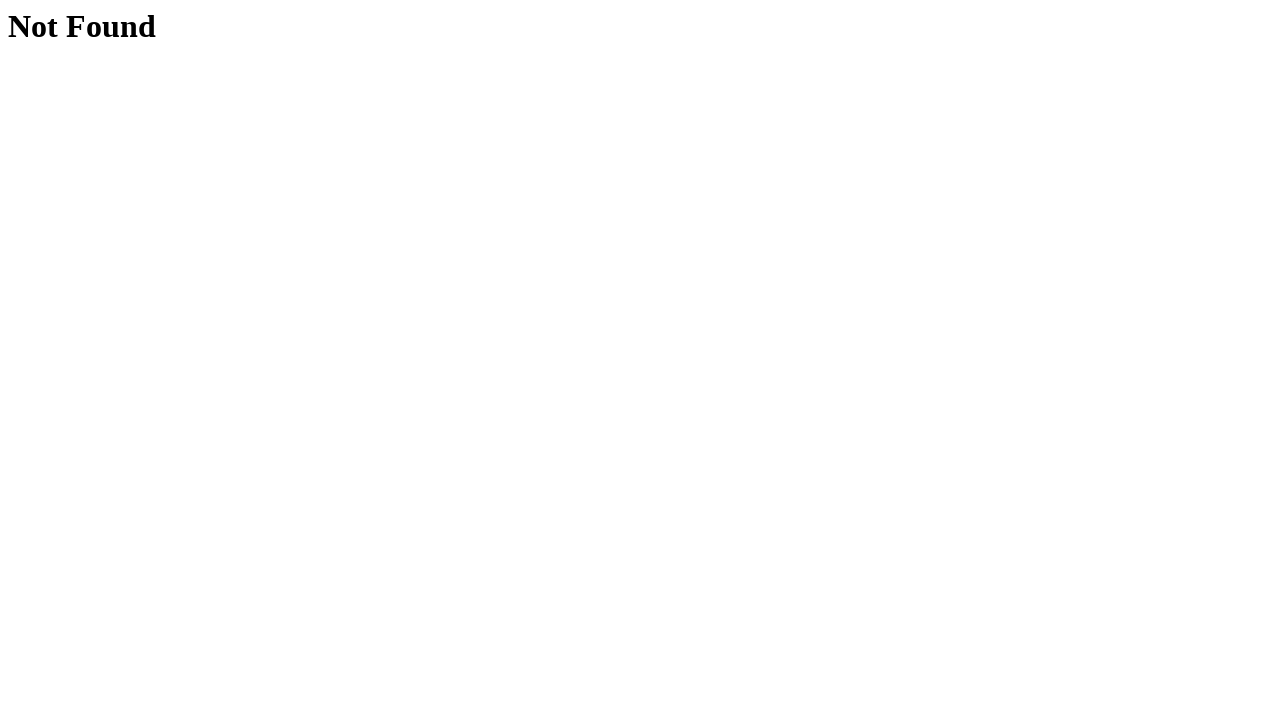

Verified navigation to gallery or portfolio page
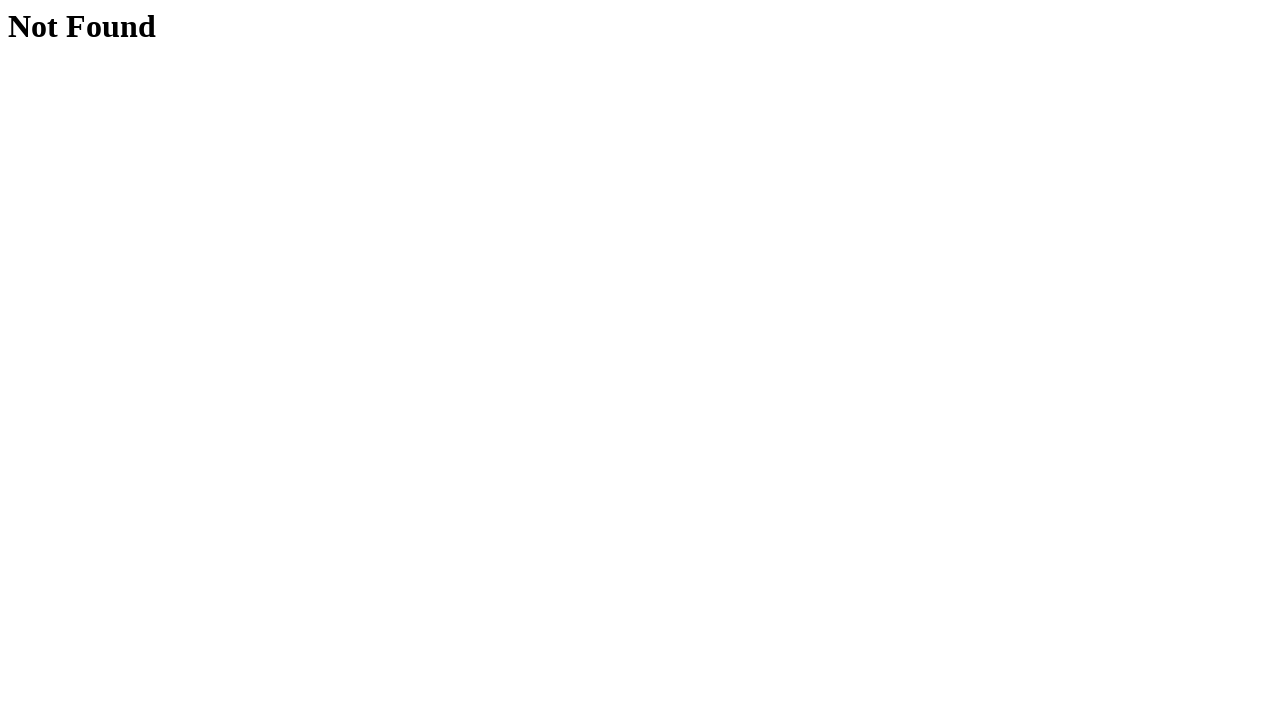

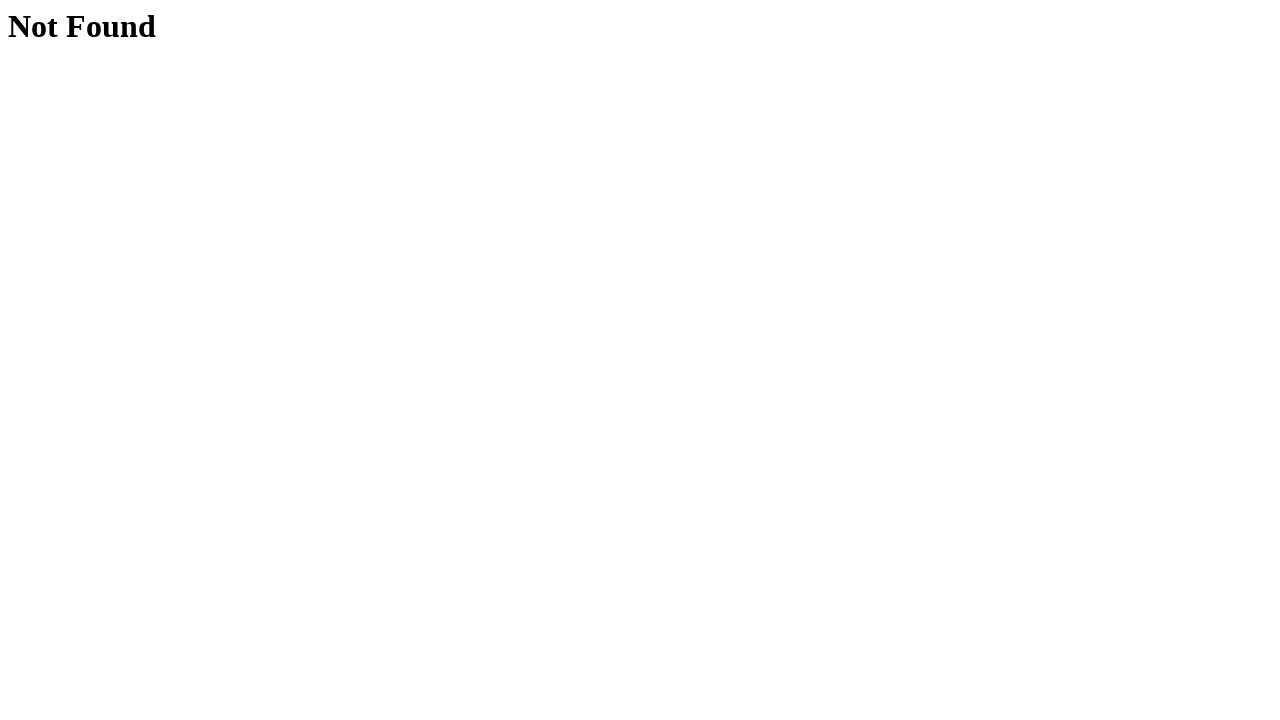